Tests selecting a single option from a dropdown menu and verifies the selection was applied correctly.

Starting URL: https://the-internet.herokuapp.com/dropdown

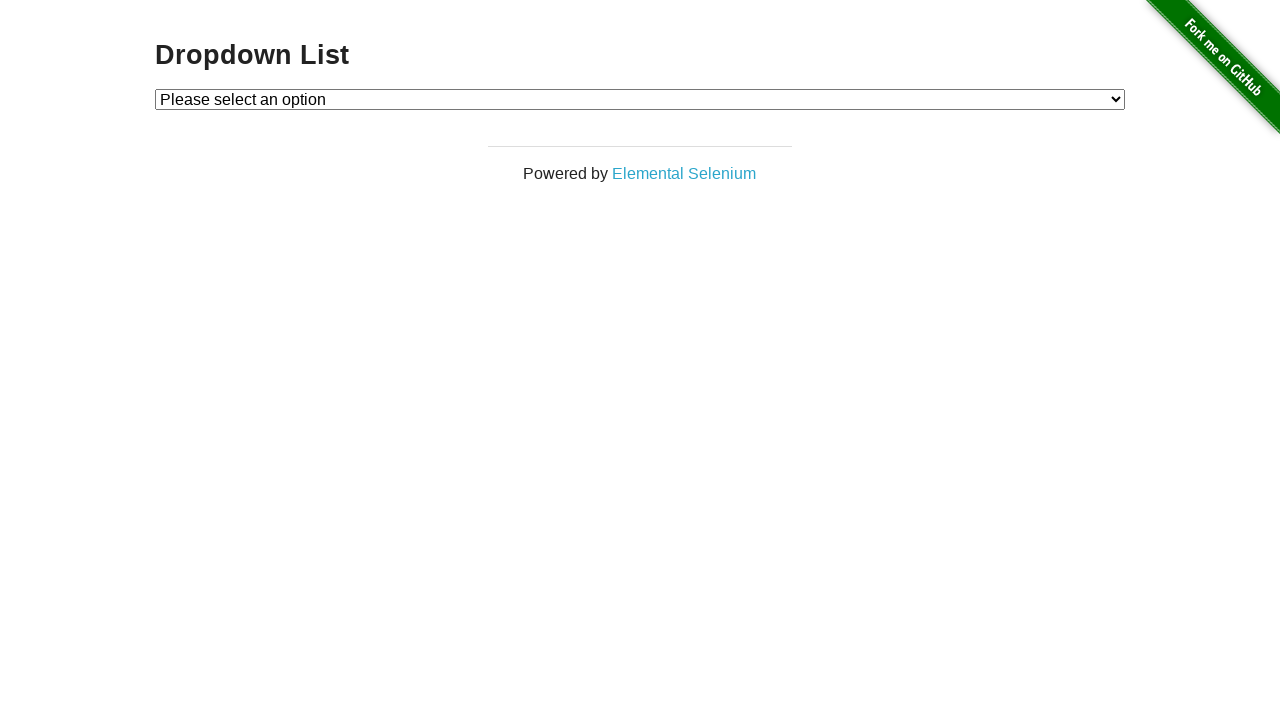

Navigated to dropdown menu page
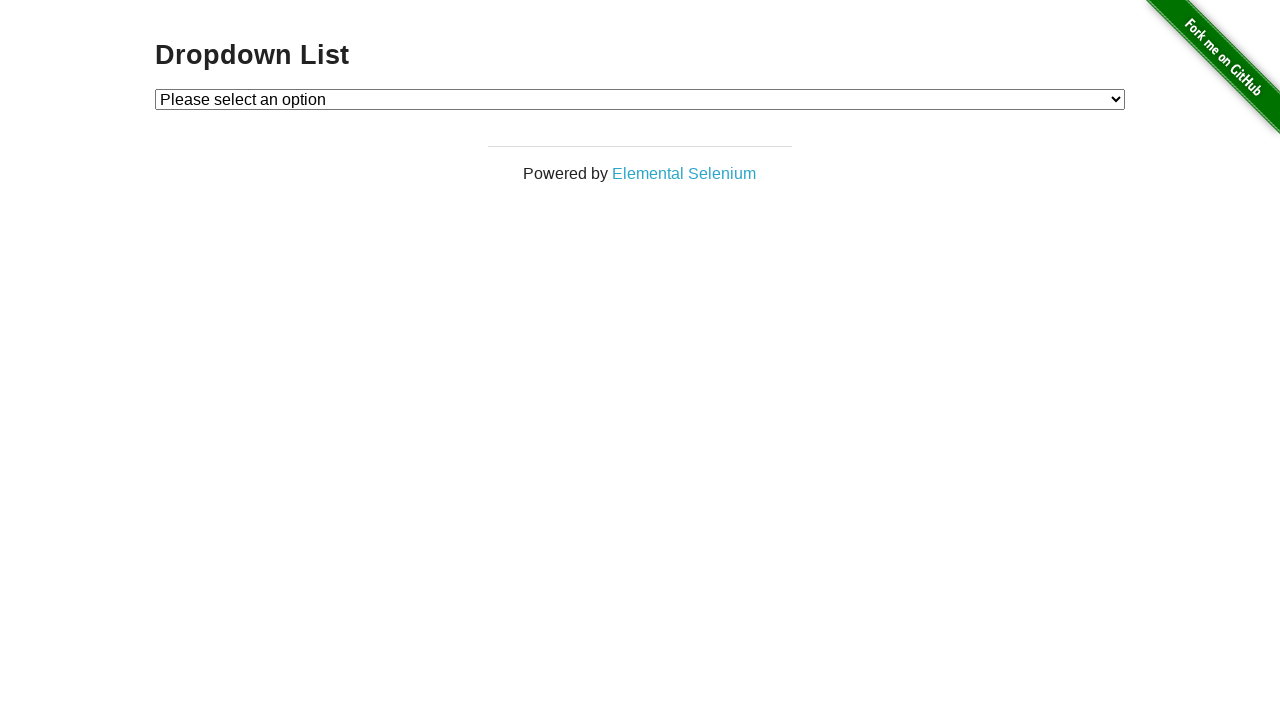

Selected 'Option 1' from dropdown menu on #dropdown
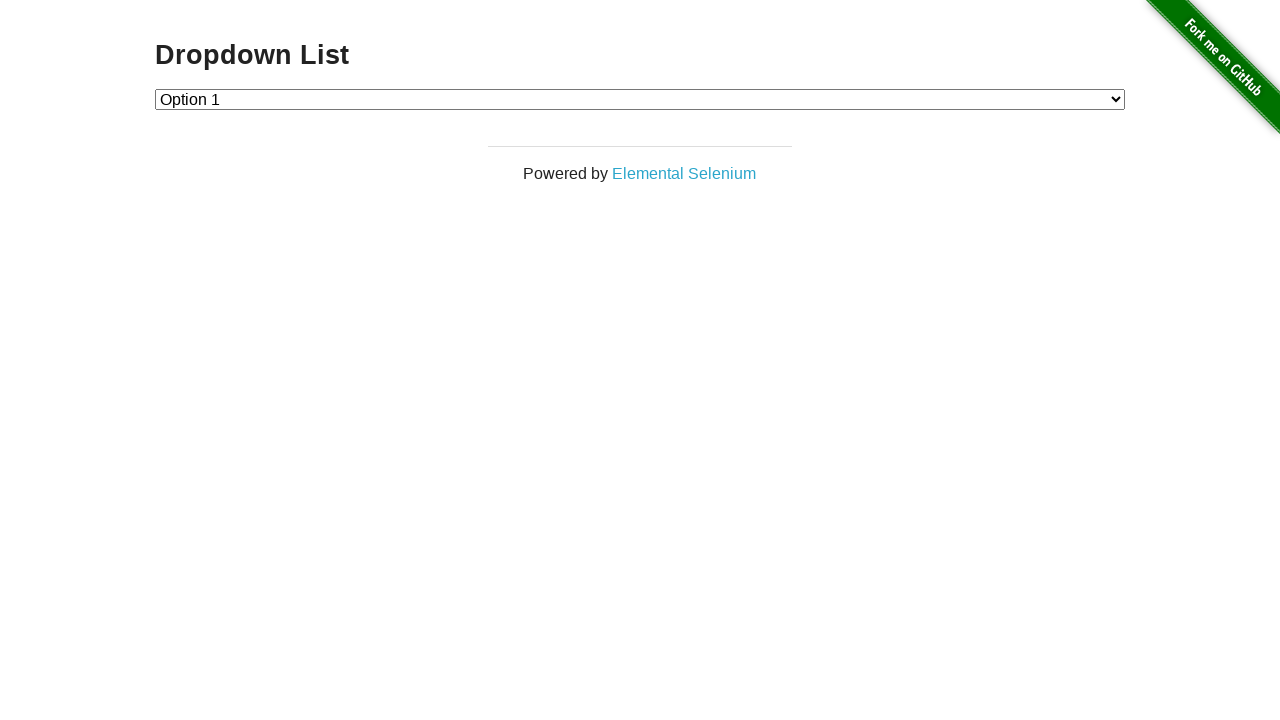

Verified that Option 1 is selected in dropdown
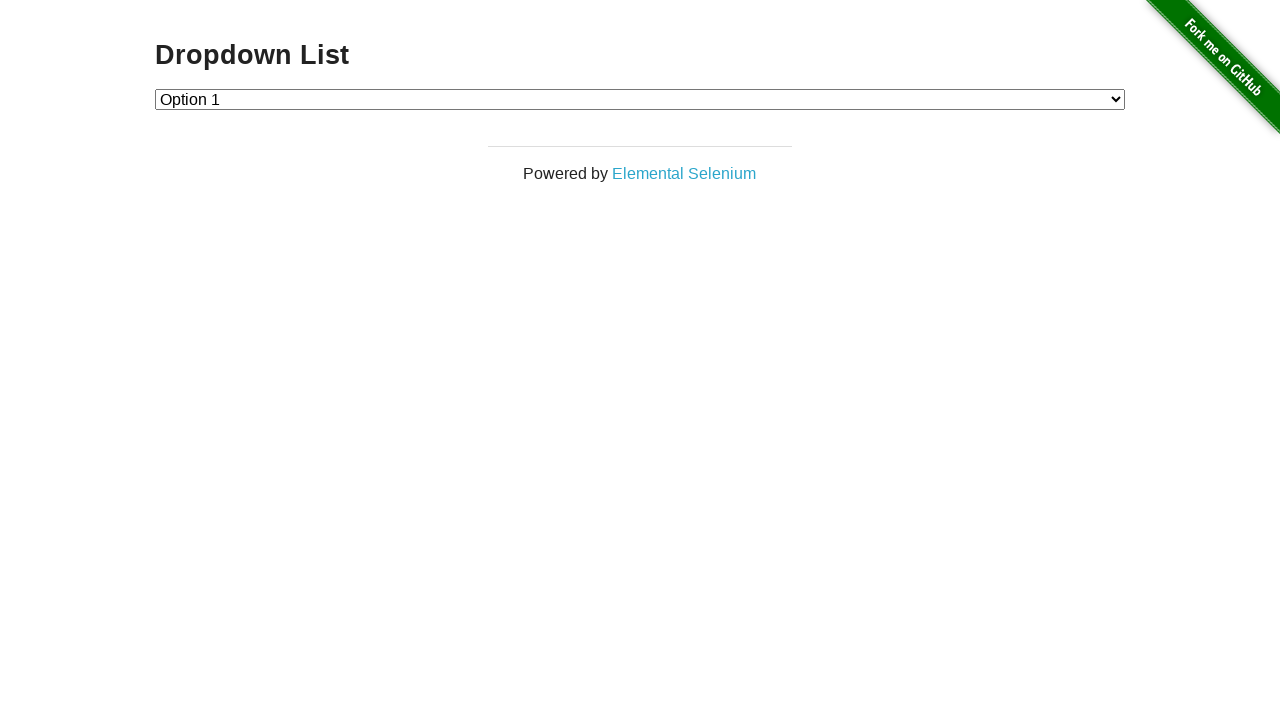

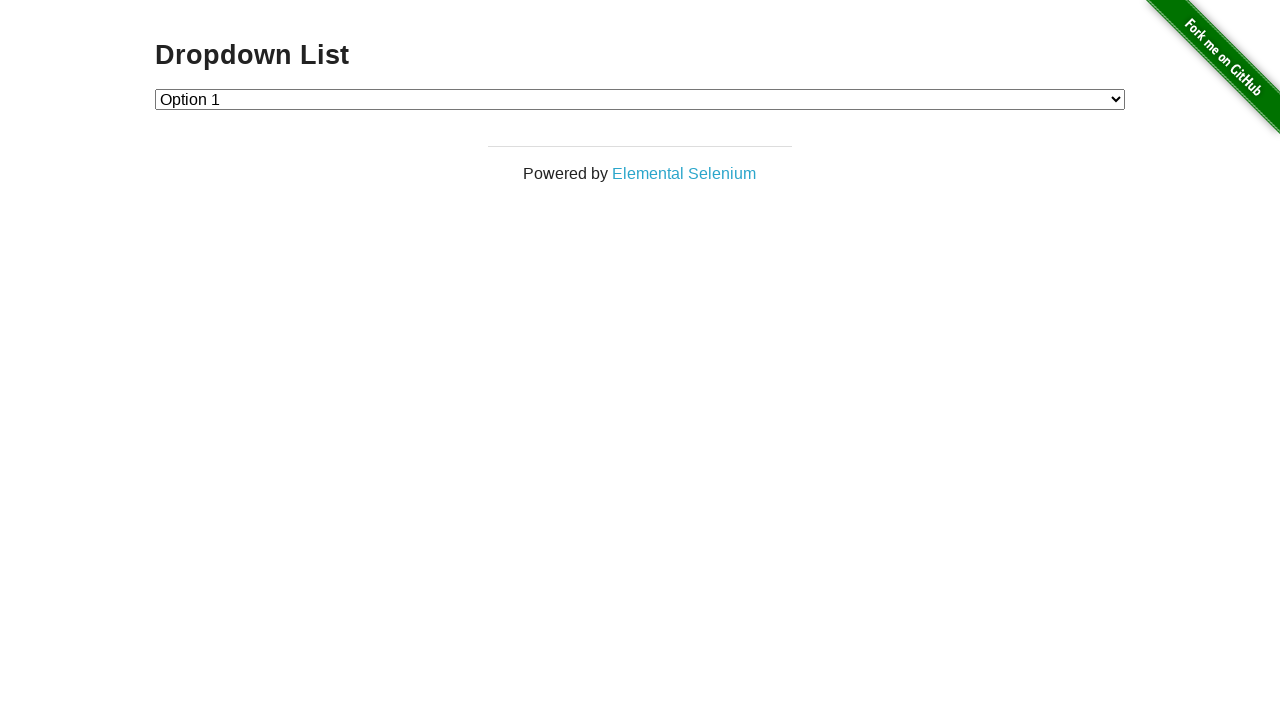